Tests clicking the X button to dismiss the error message after a failed login attempt

Starting URL: https://www.saucedemo.com/

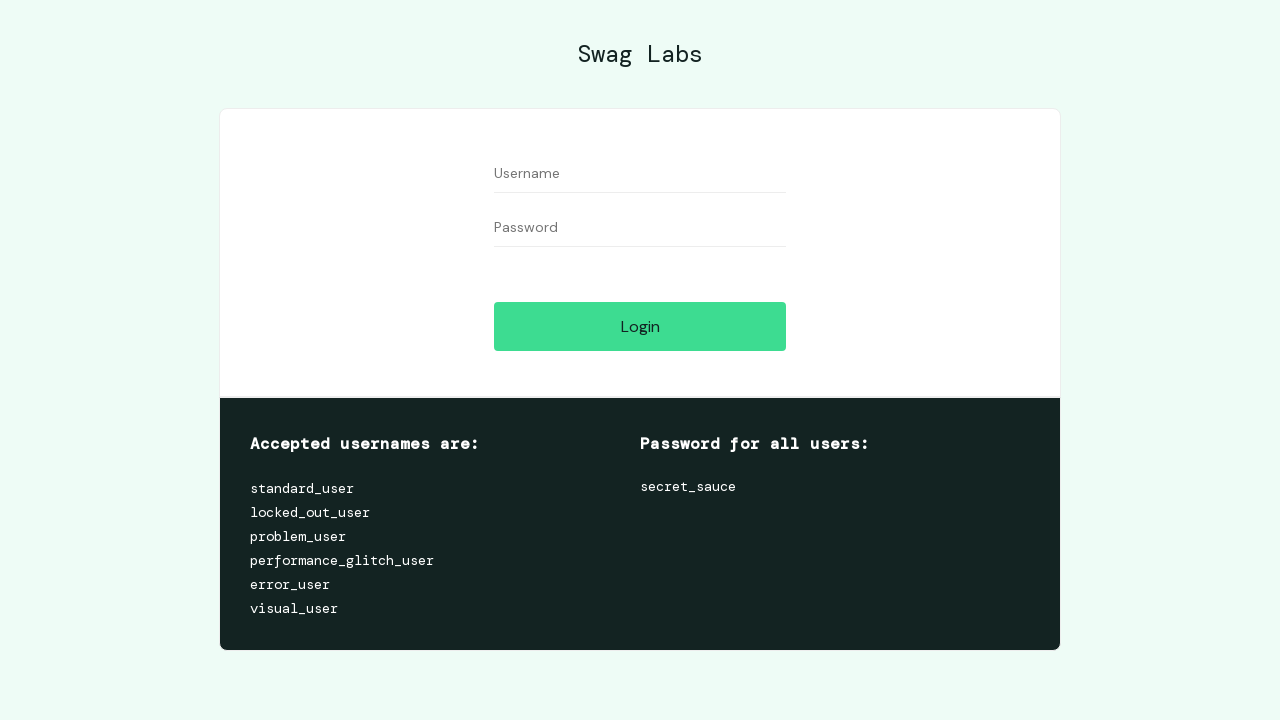

Left username field empty on #user-name
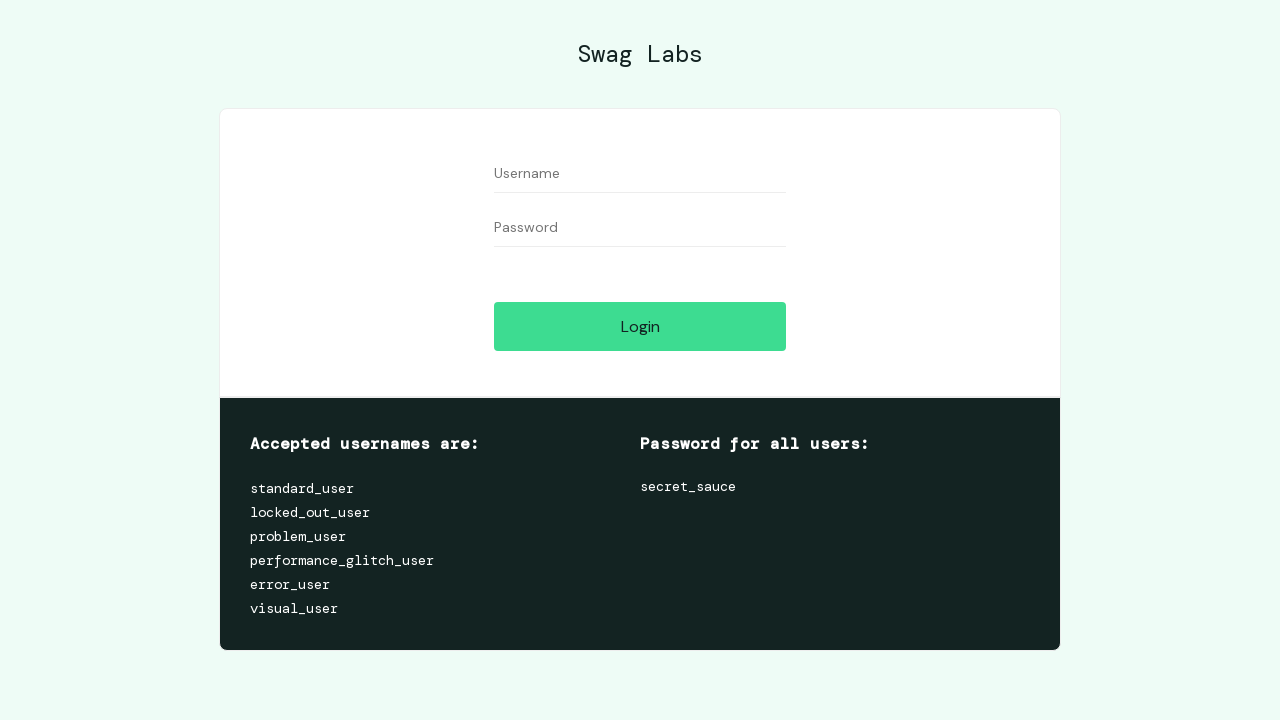

Left password field empty on #password
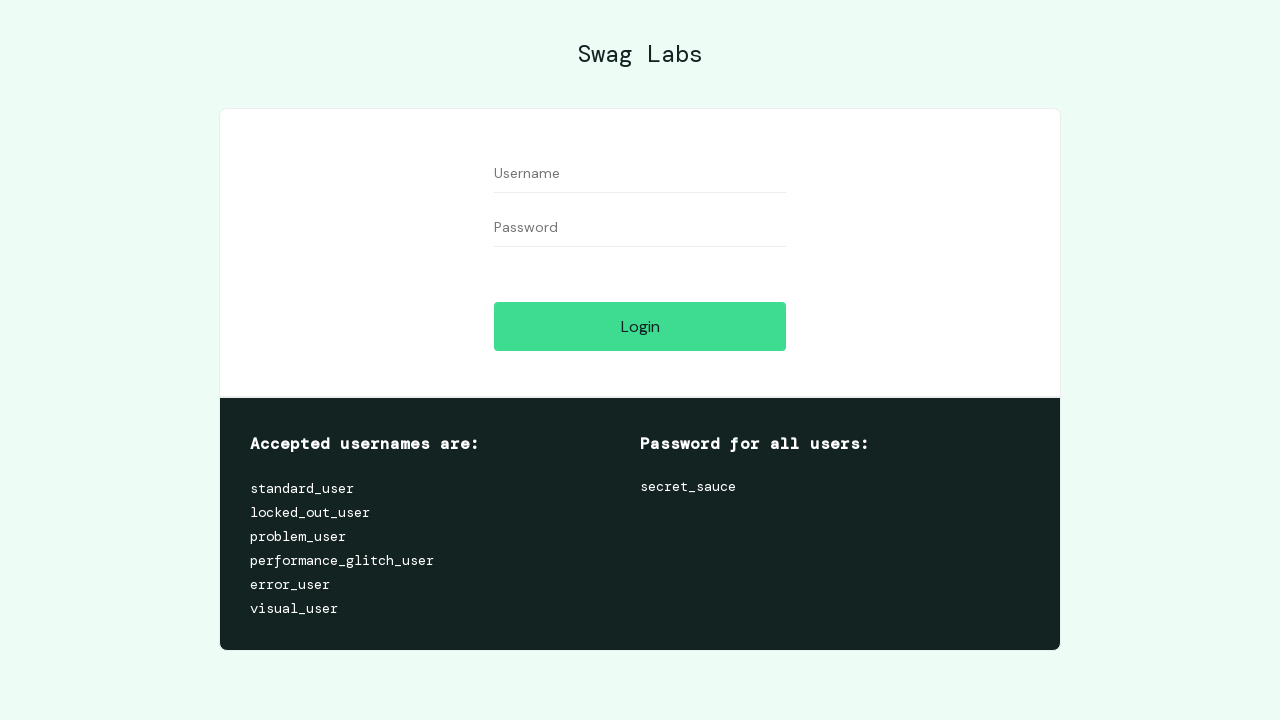

Clicked login button to trigger error message at (640, 326) on #login-button
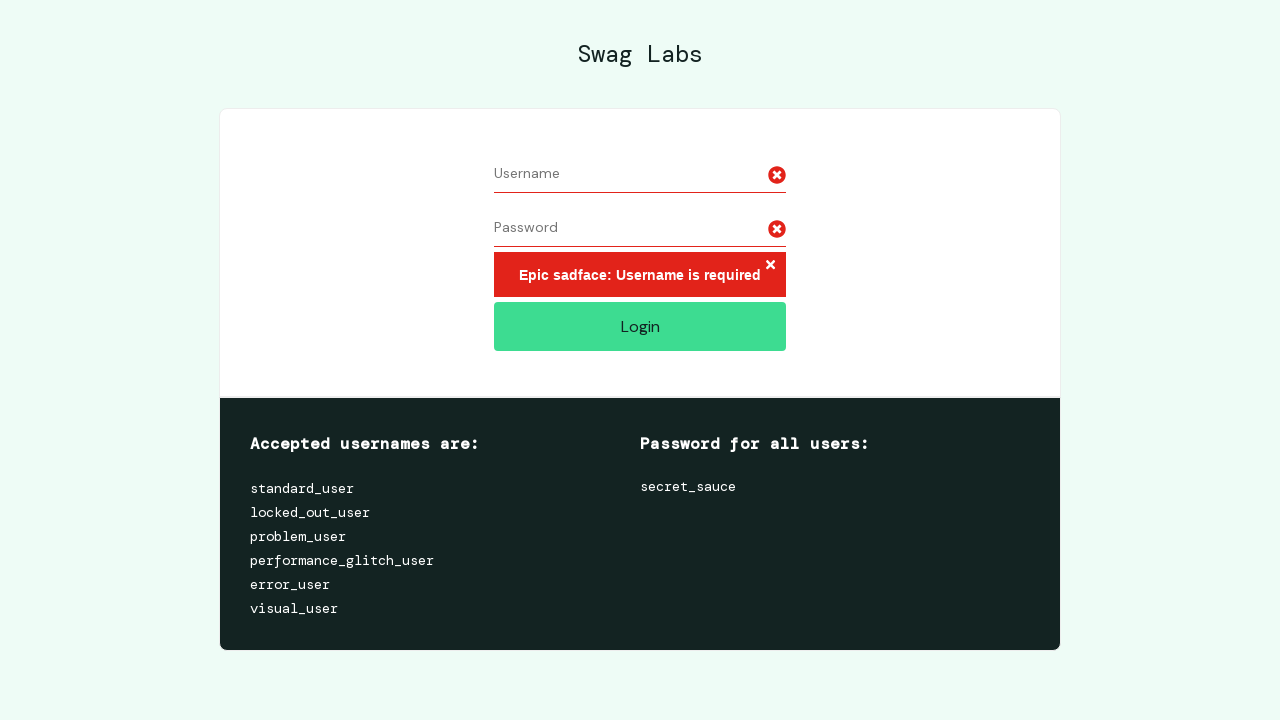

Error message appeared with X button visible
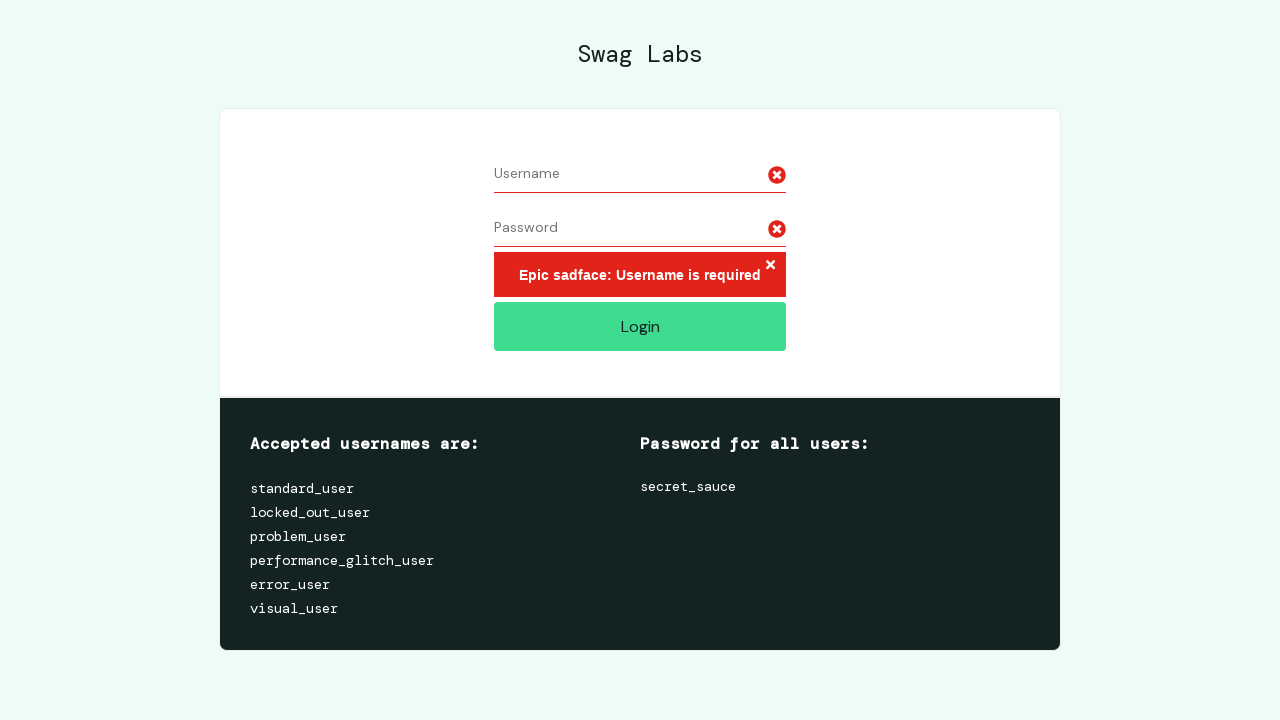

Clicked X button to dismiss error message at (770, 266) on .error-button
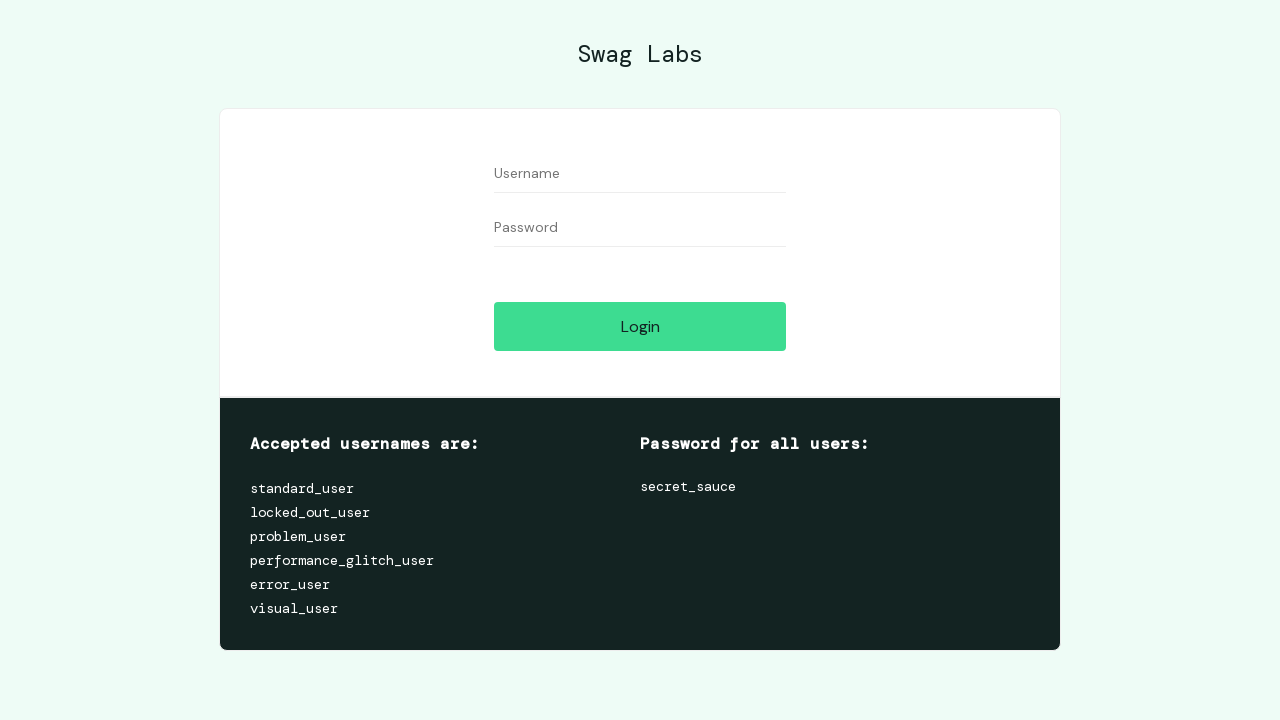

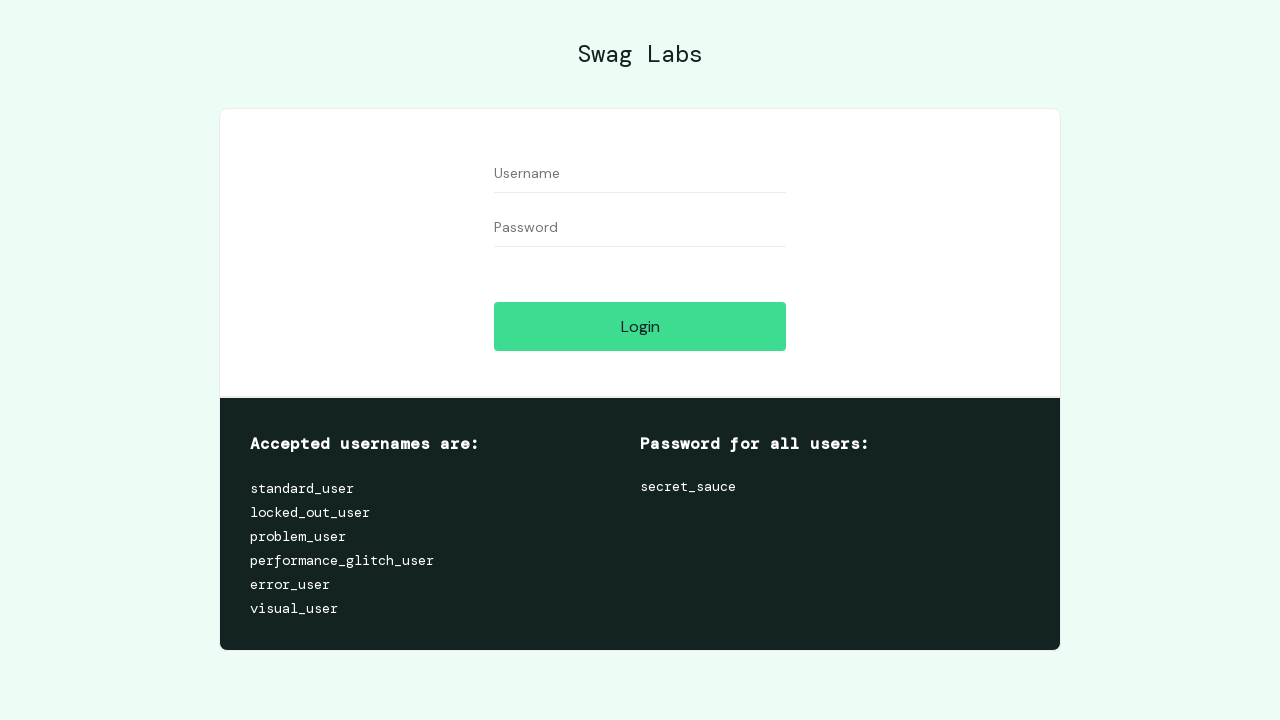